Finds and prints unique surnames and identifies any duplicate surnames in table 1 using Set approach

Starting URL: http://automationbykrishna.com/index.html

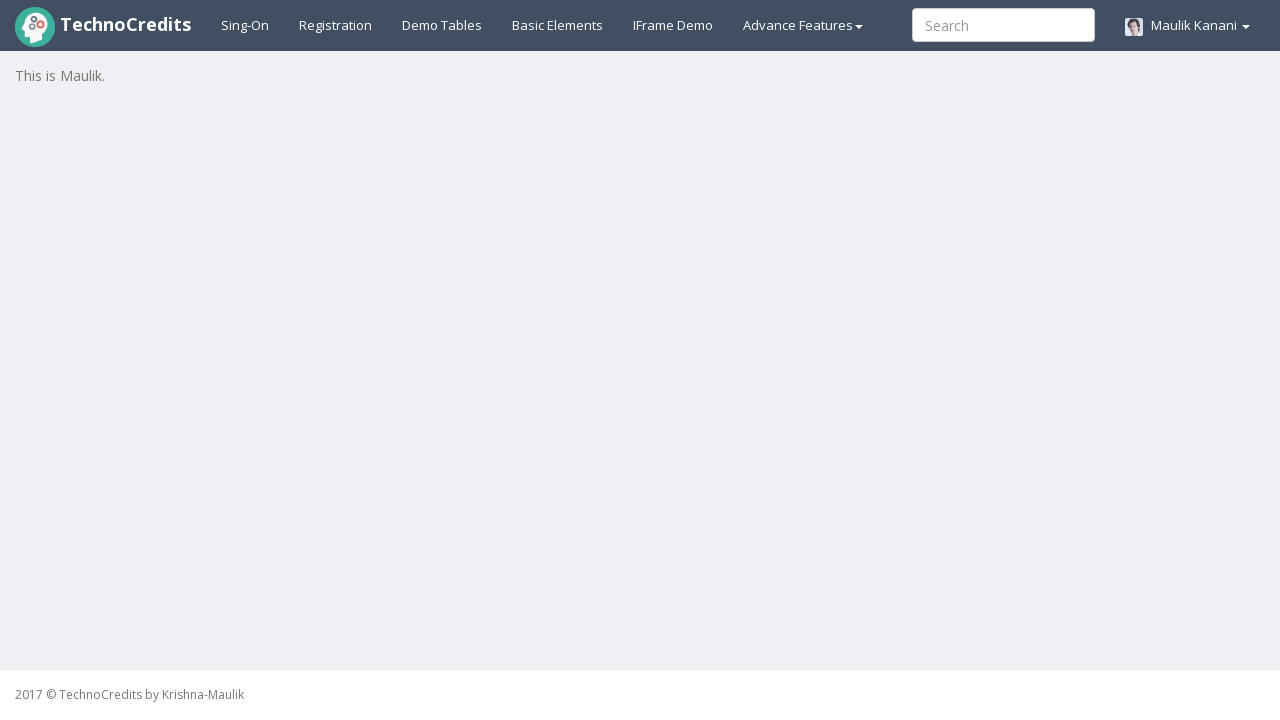

Clicked on Basic element tab to show the table at (442, 25) on xpath=//a[@id='demotable']
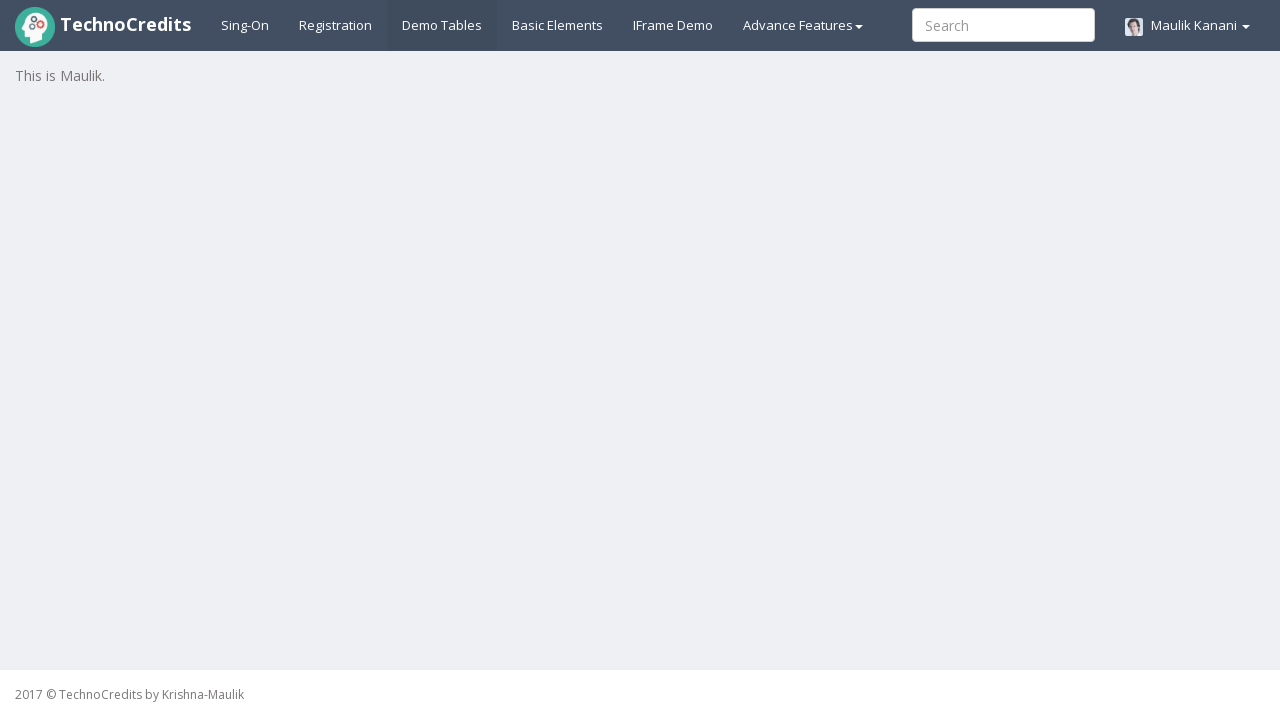

Table 1 loaded successfully
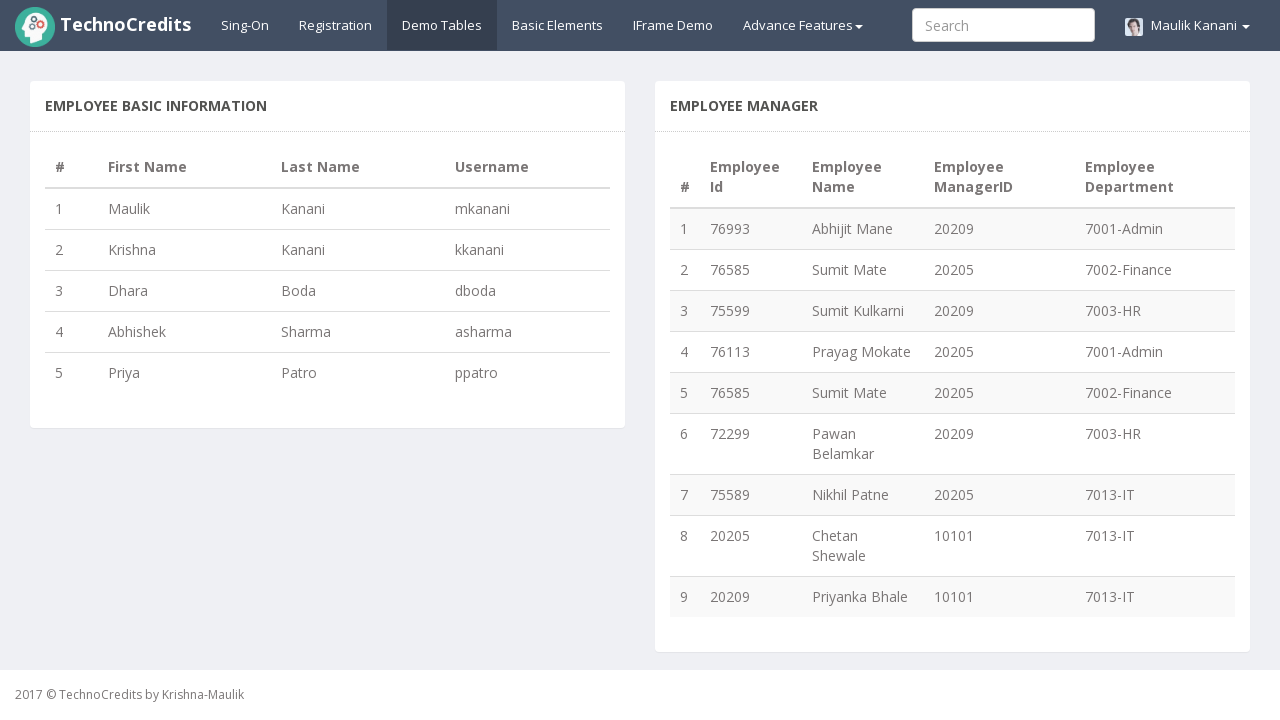

Retrieved total row count: 5 rows
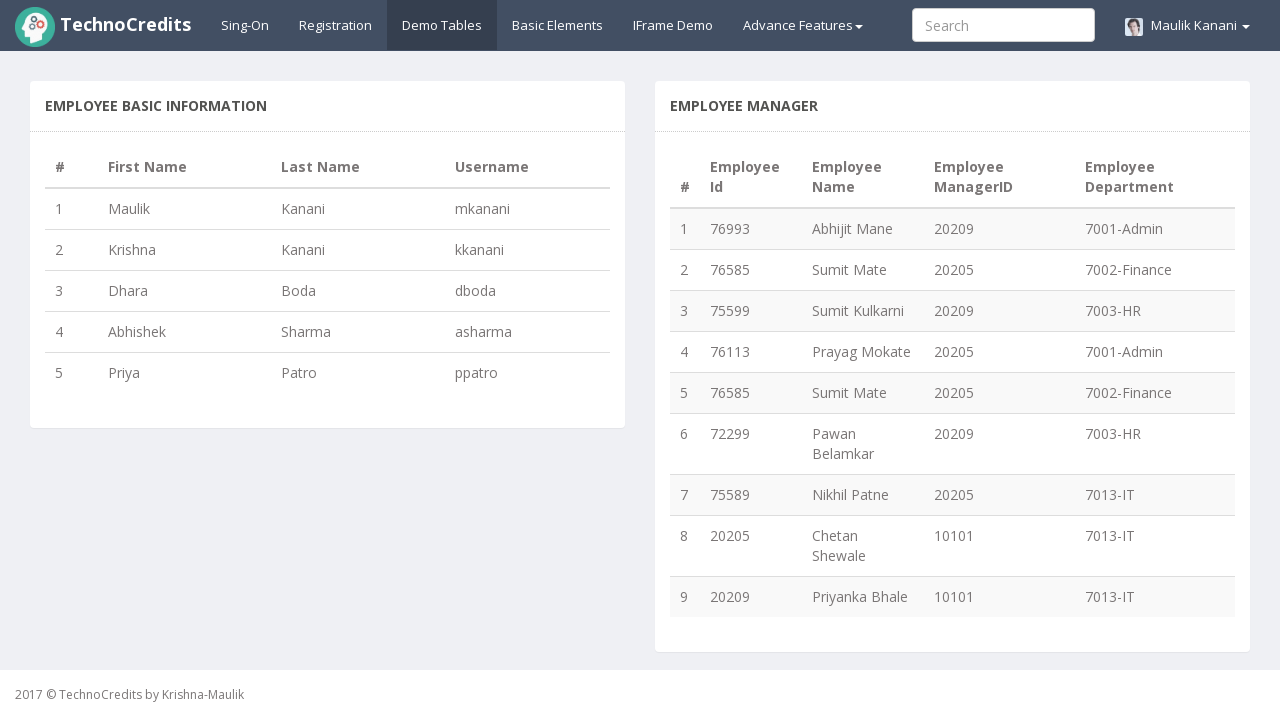

Added unique surname to set: Kanani
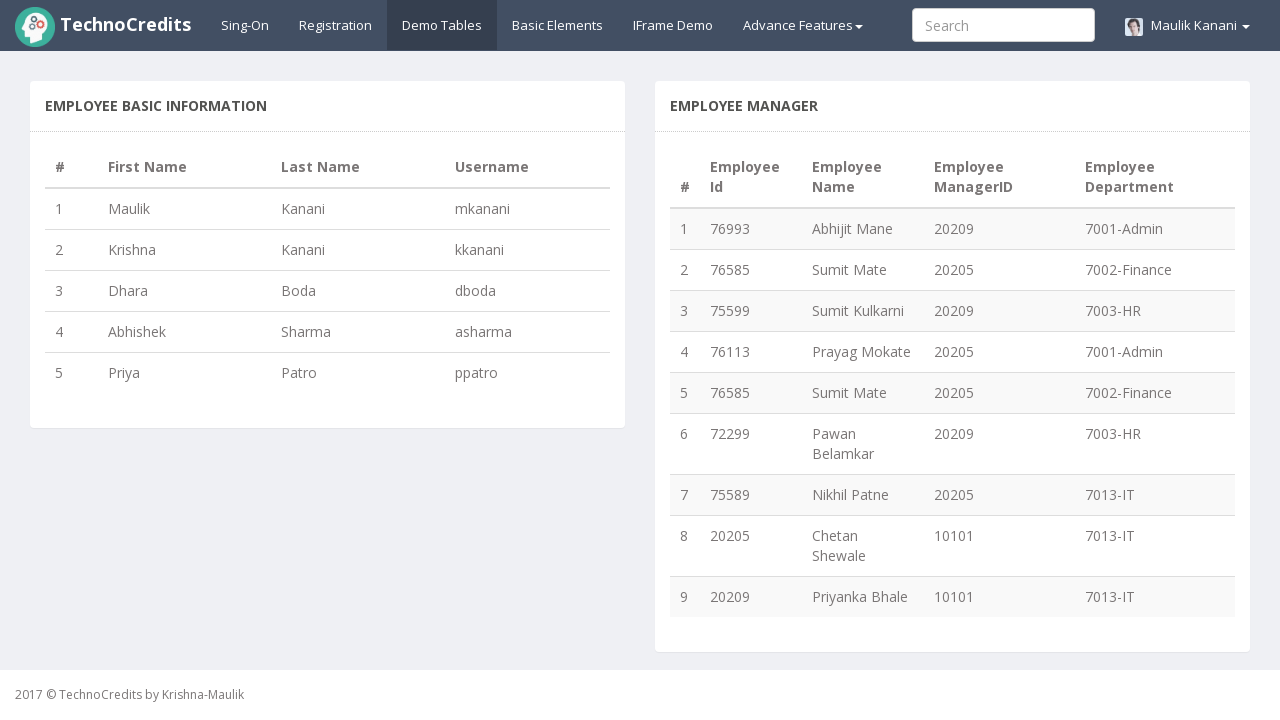

Identified duplicate surname: Kanani
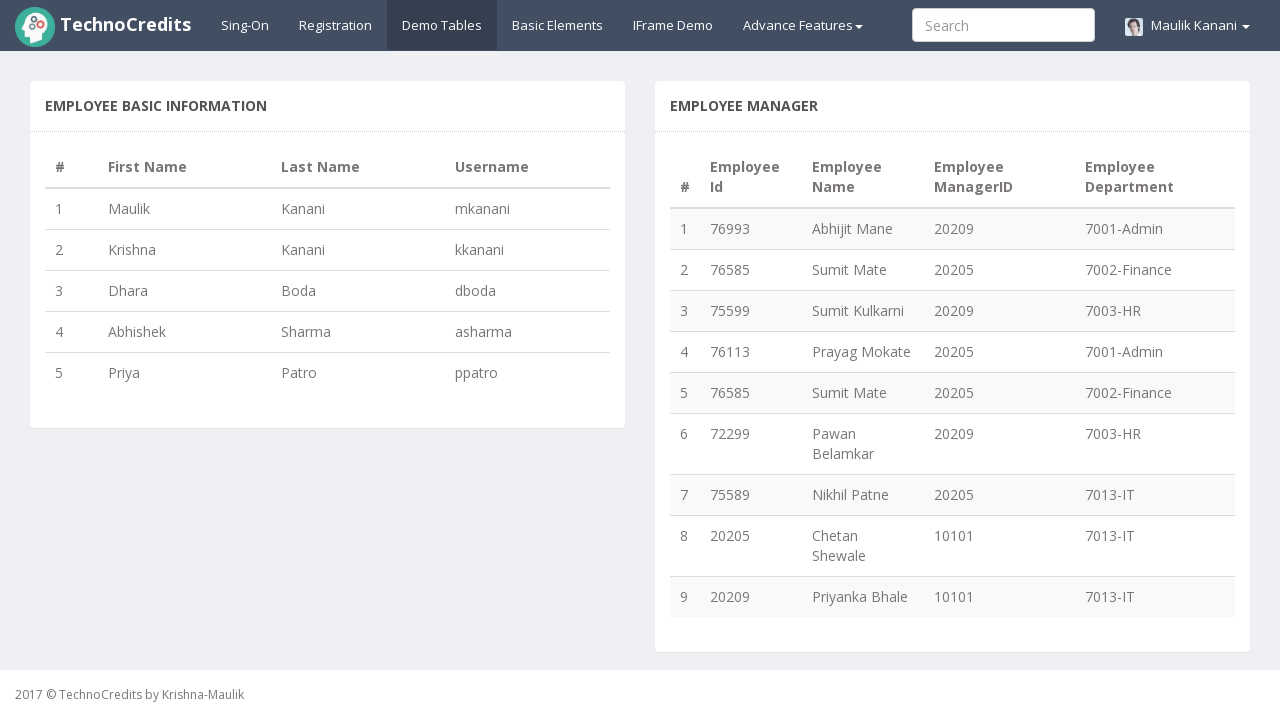

Added unique surname to set: Boda
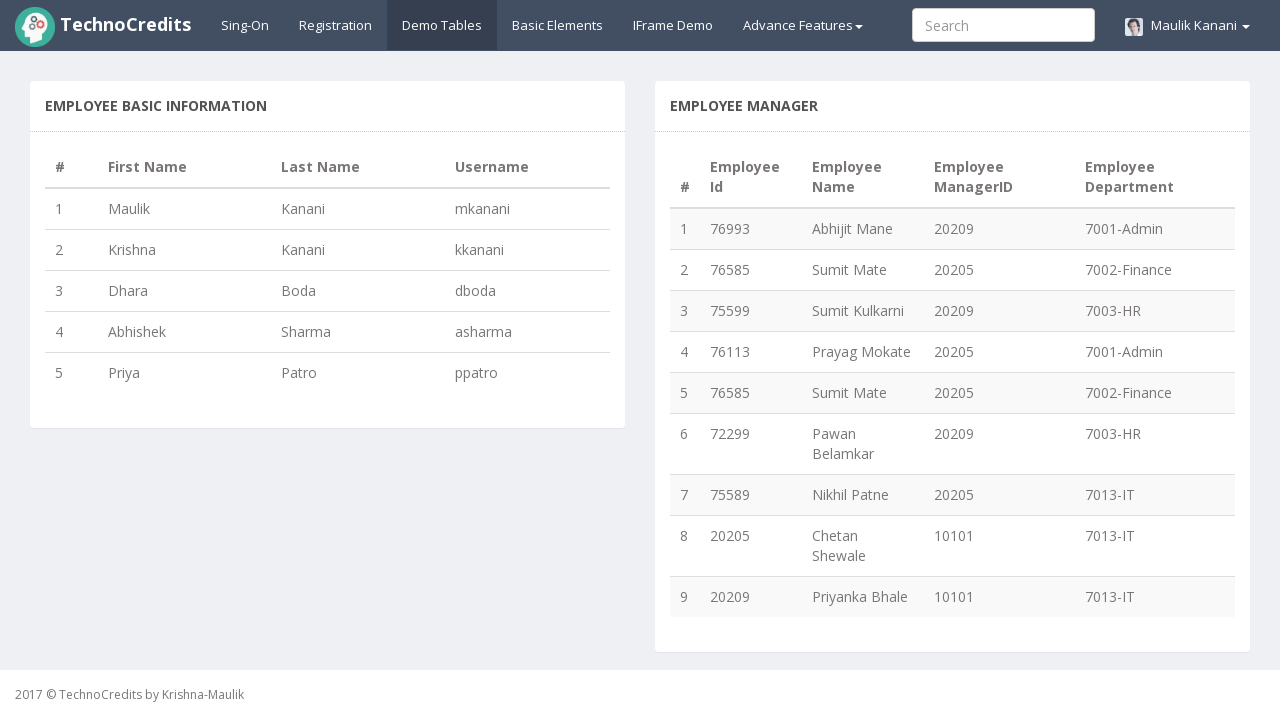

Added unique surname to set: Sharma
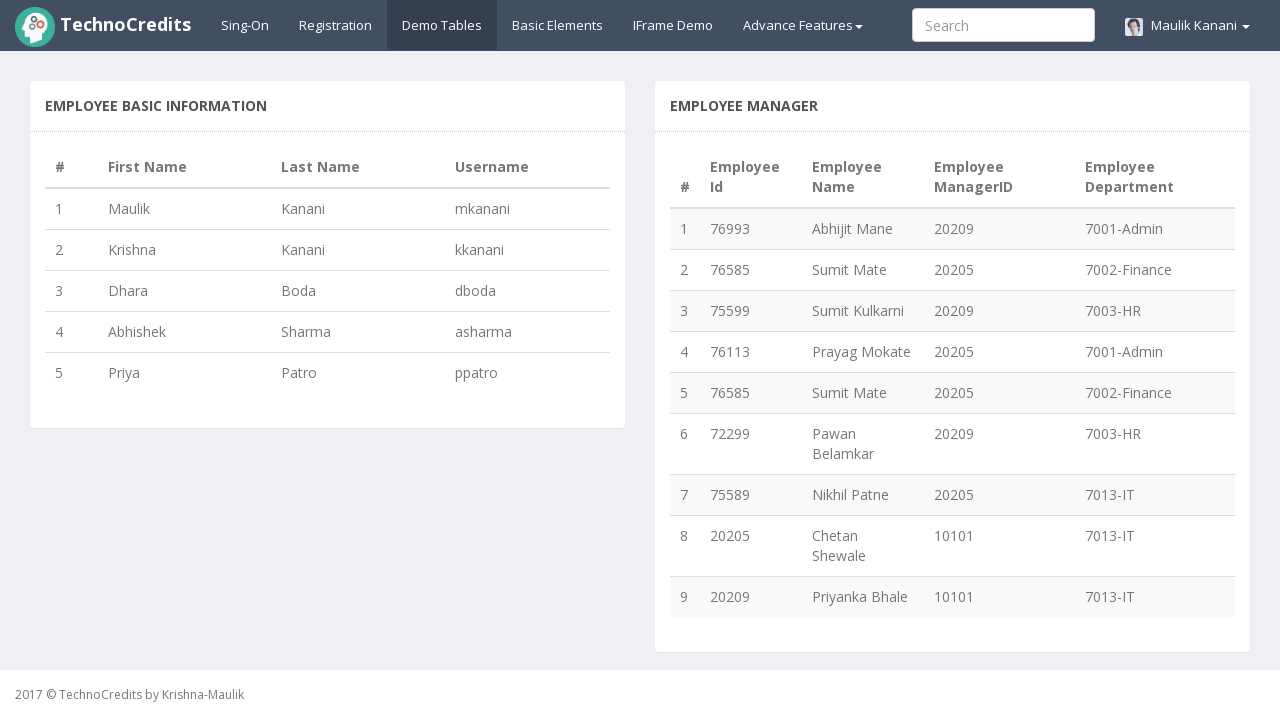

Added unique surname to set: Patro
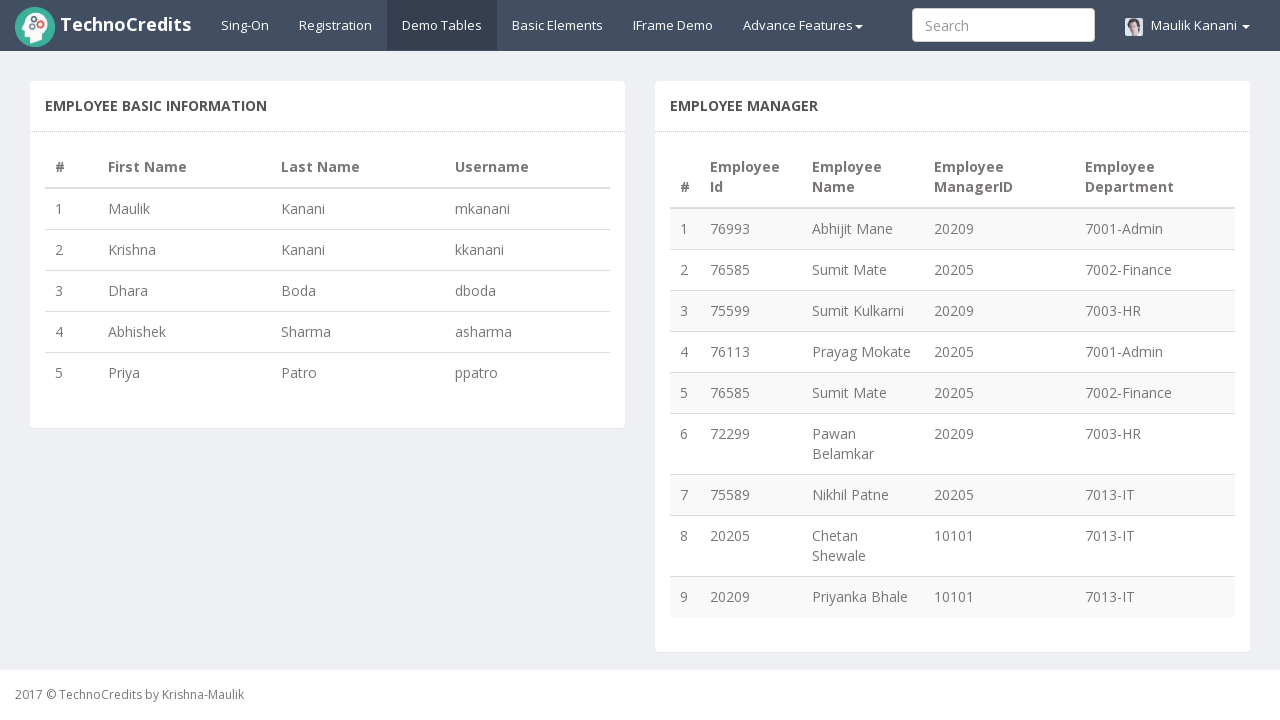

Completed surname analysis - found 4 unique surnames
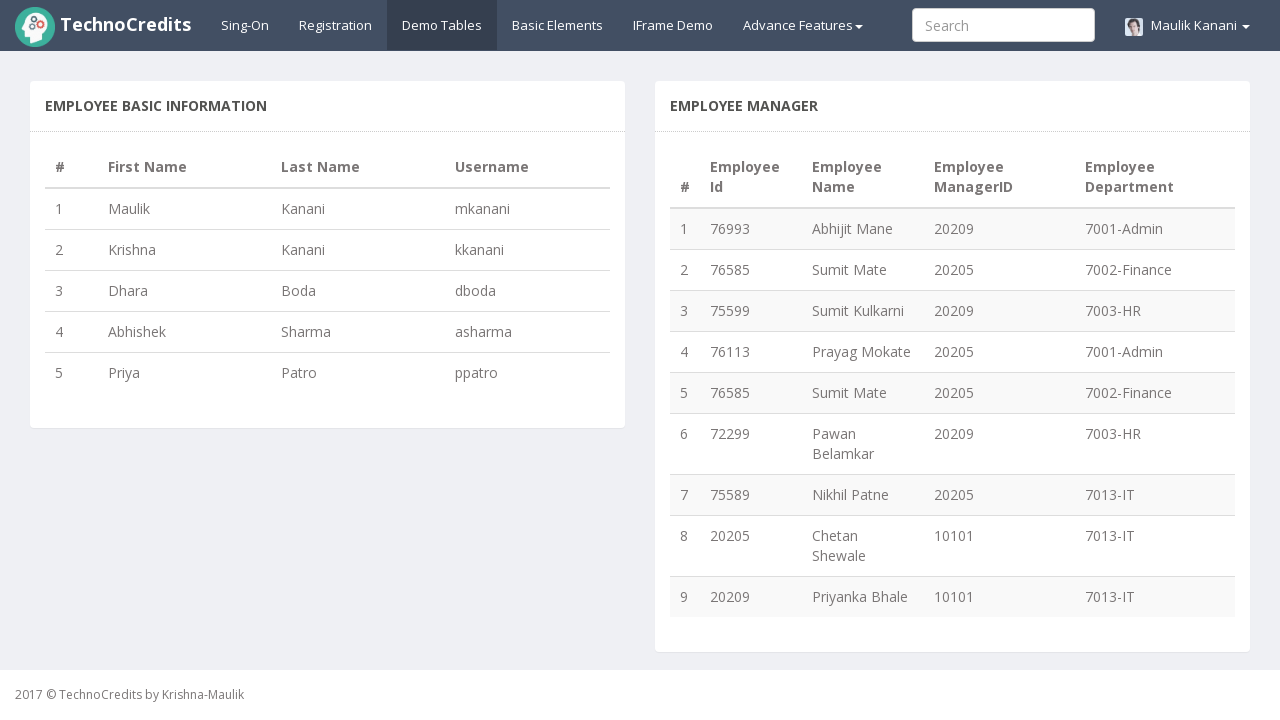

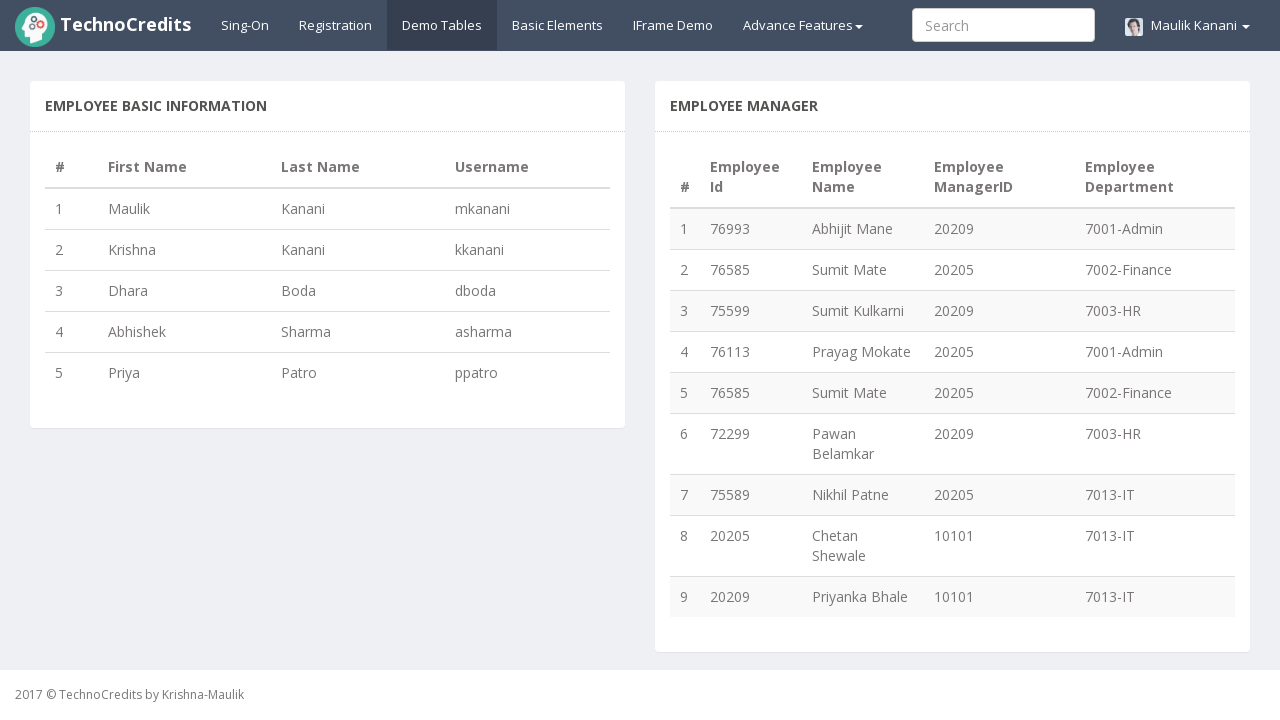